Tests the SpiceJet flight booking website by clicking on the origin airport input field and typing an airport code (BLR) using action chaining.

Starting URL: https://www.spicejet.com/

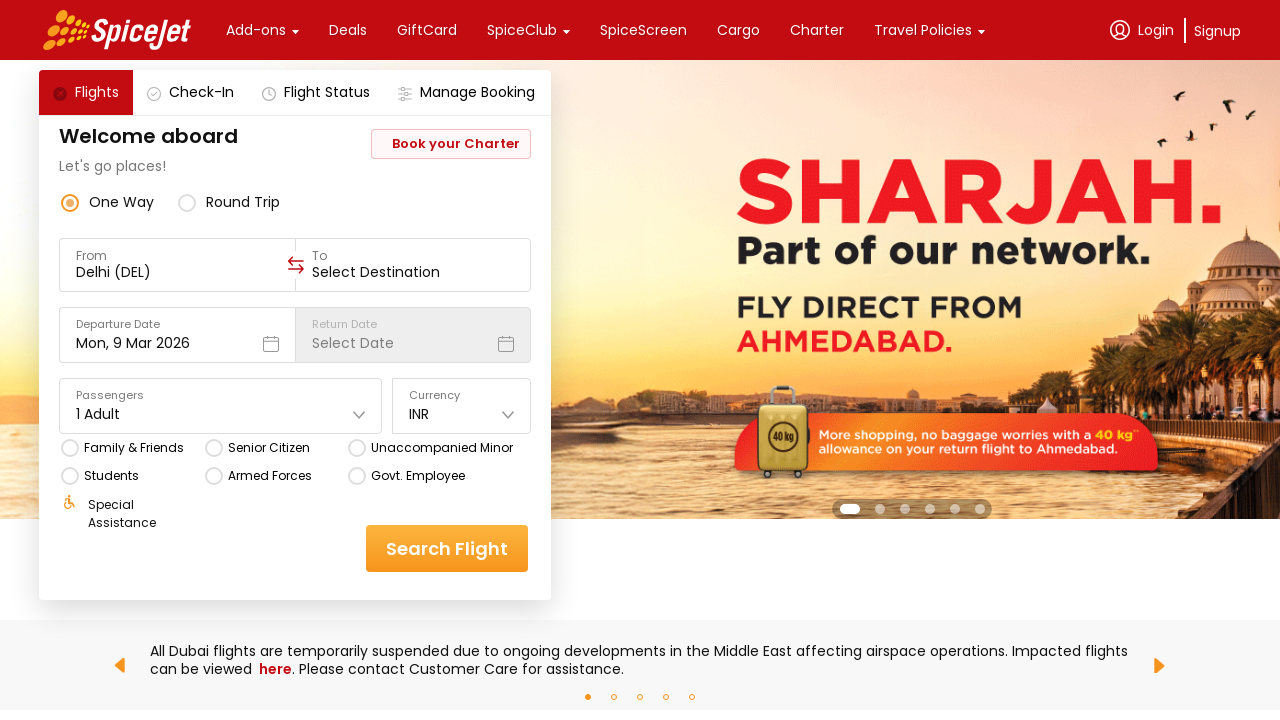

Located the origin airport input field
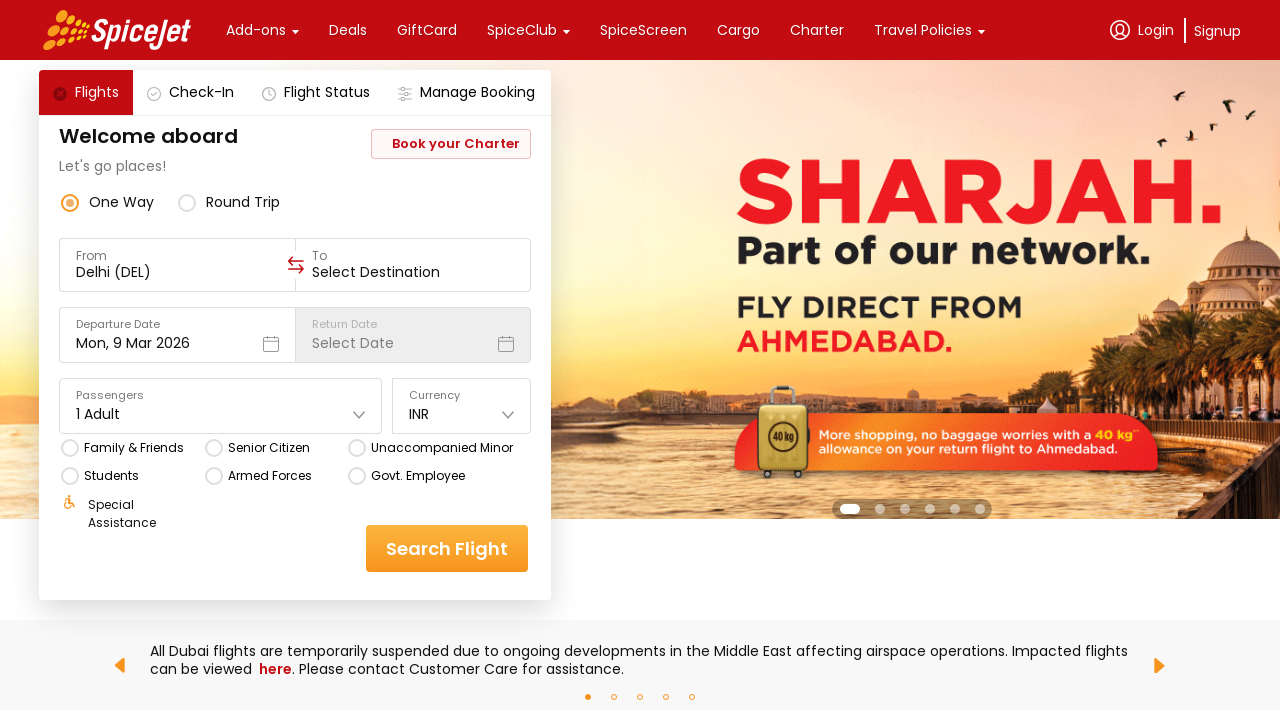

Clicked on the origin airport input field at (178, 272) on xpath=//div[@data-testid='to-testID-origin']/div/div/input
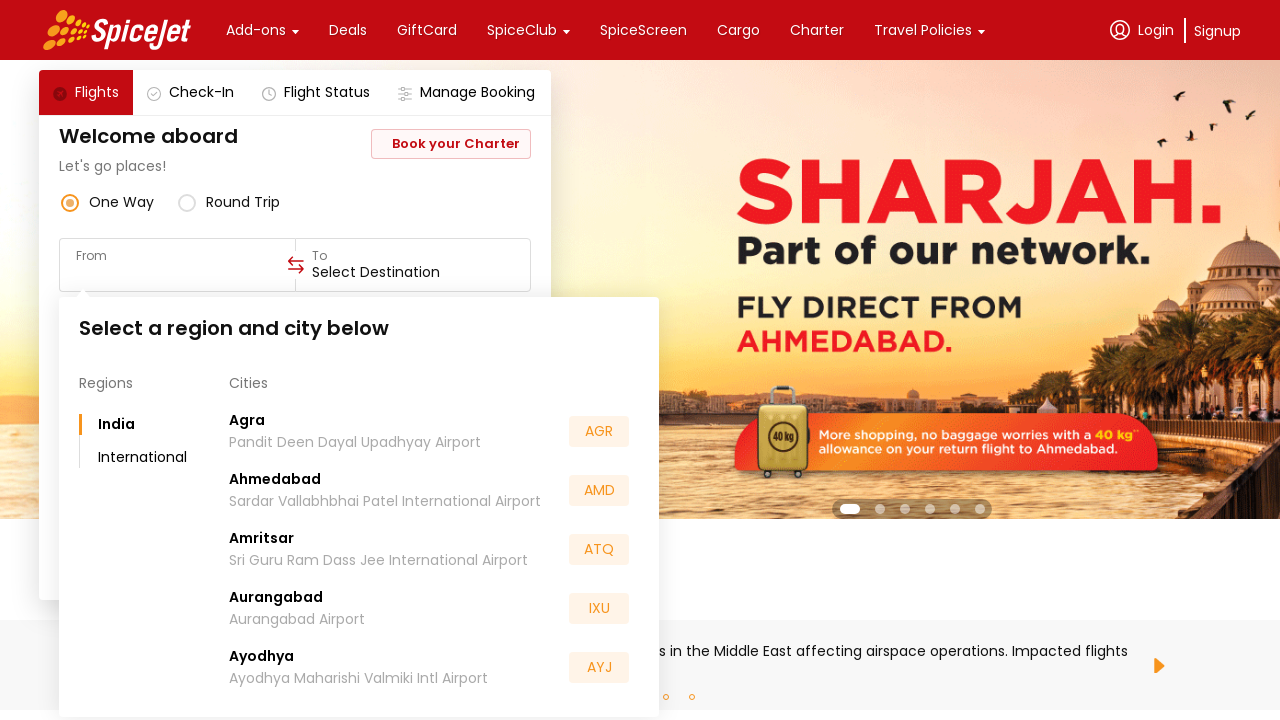

Typed airport code 'BLR' in the origin input field on xpath=//div[@data-testid='to-testID-origin']/div/div/input
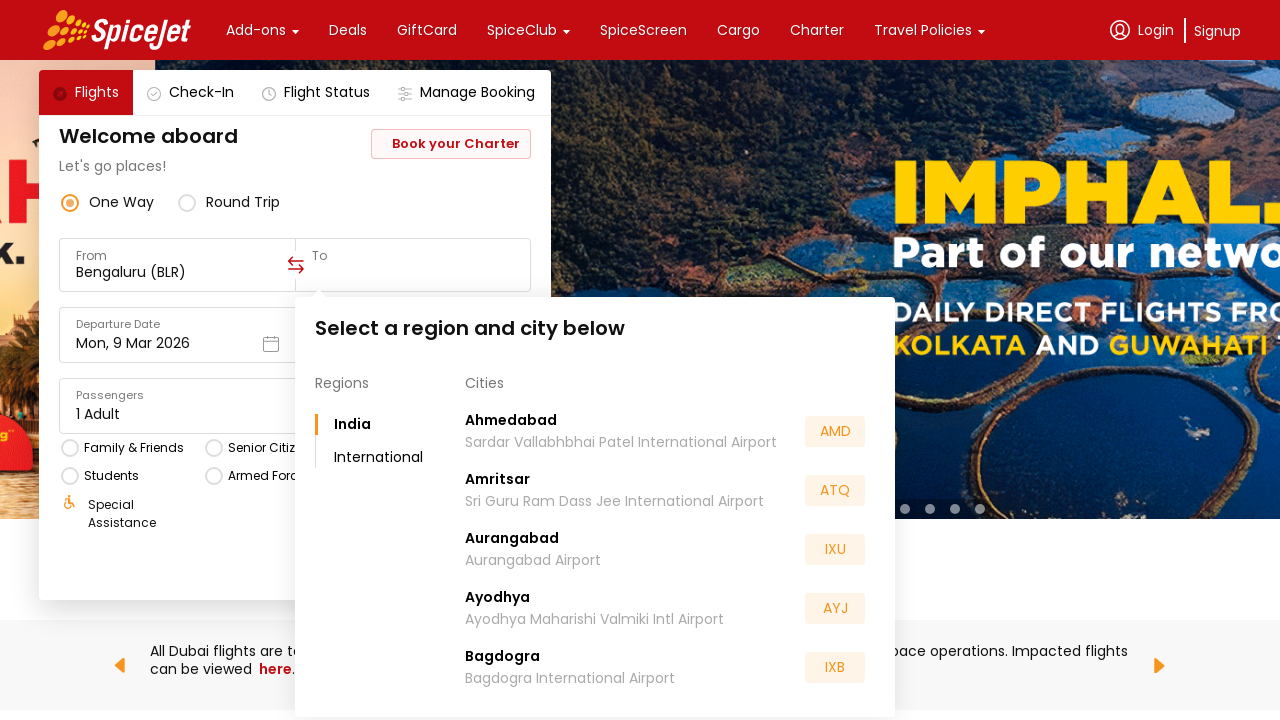

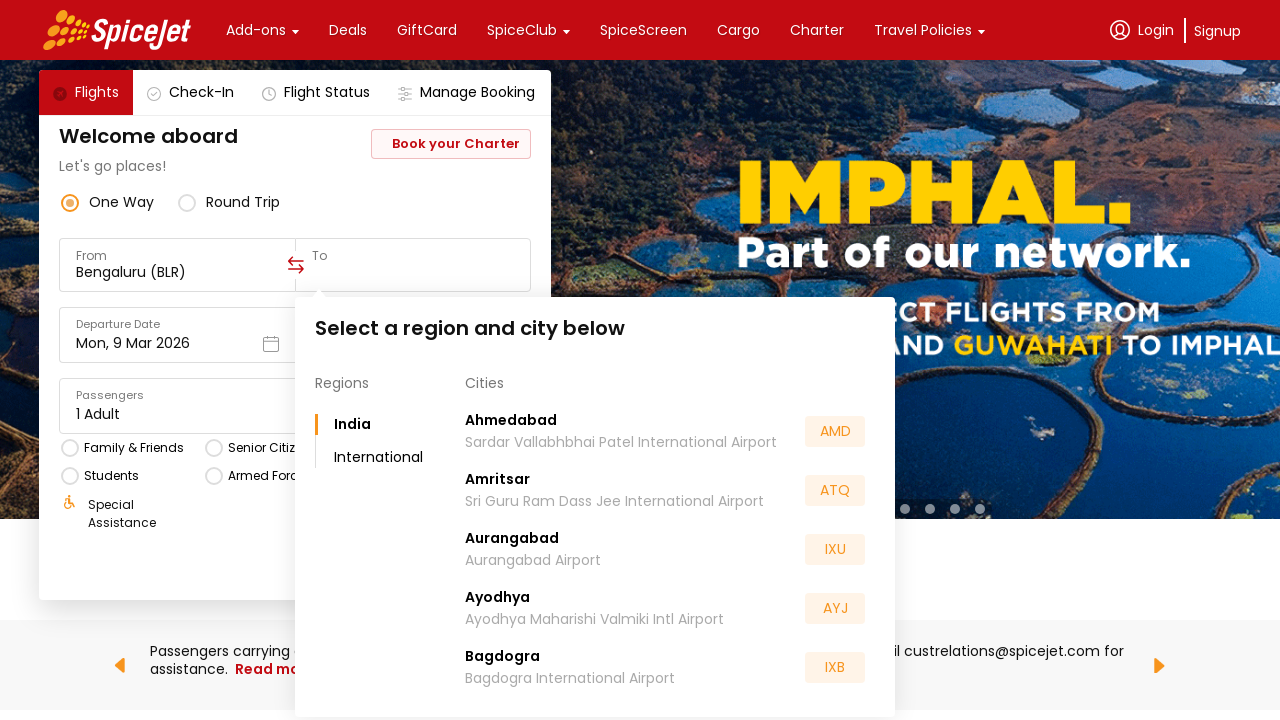